Tests clicking the confirm button alert and accepting it, then verifying the result text shows "You selected Ok"

Starting URL: https://demoqa.com/alerts

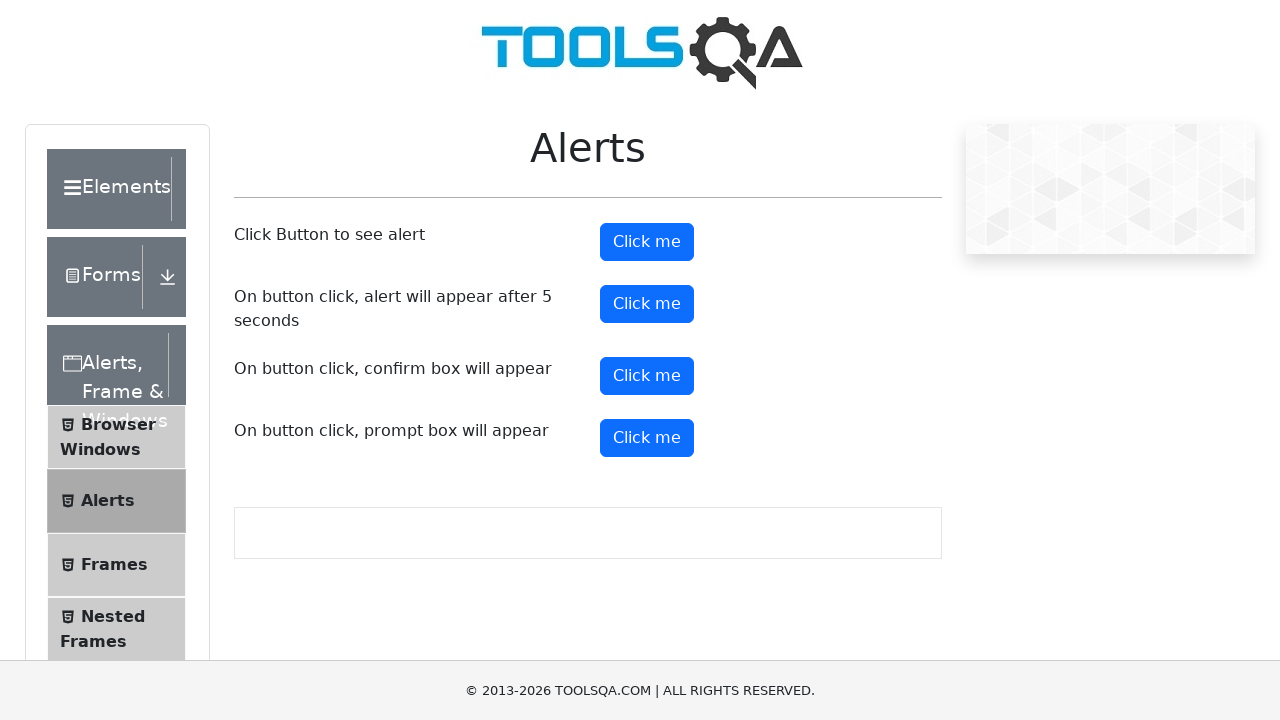

Set up dialog handler to accept confirm alerts
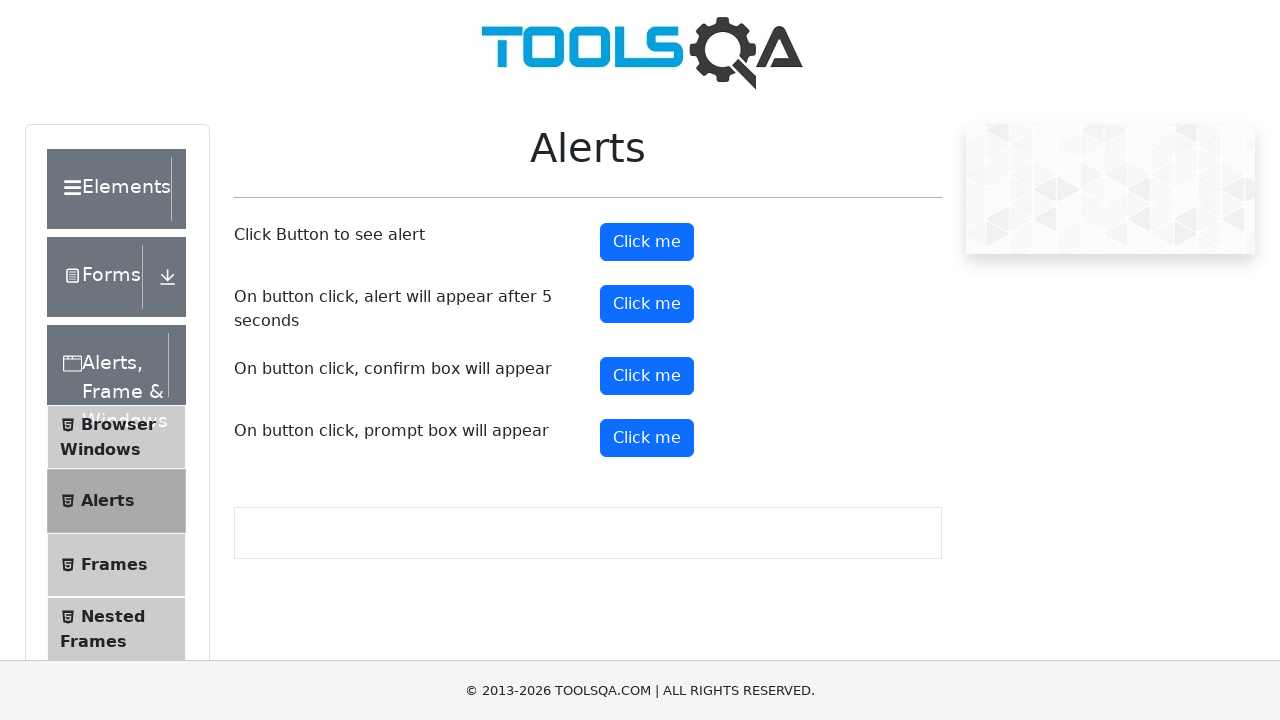

Clicked the confirm button to trigger alert at (647, 376) on #confirmButton
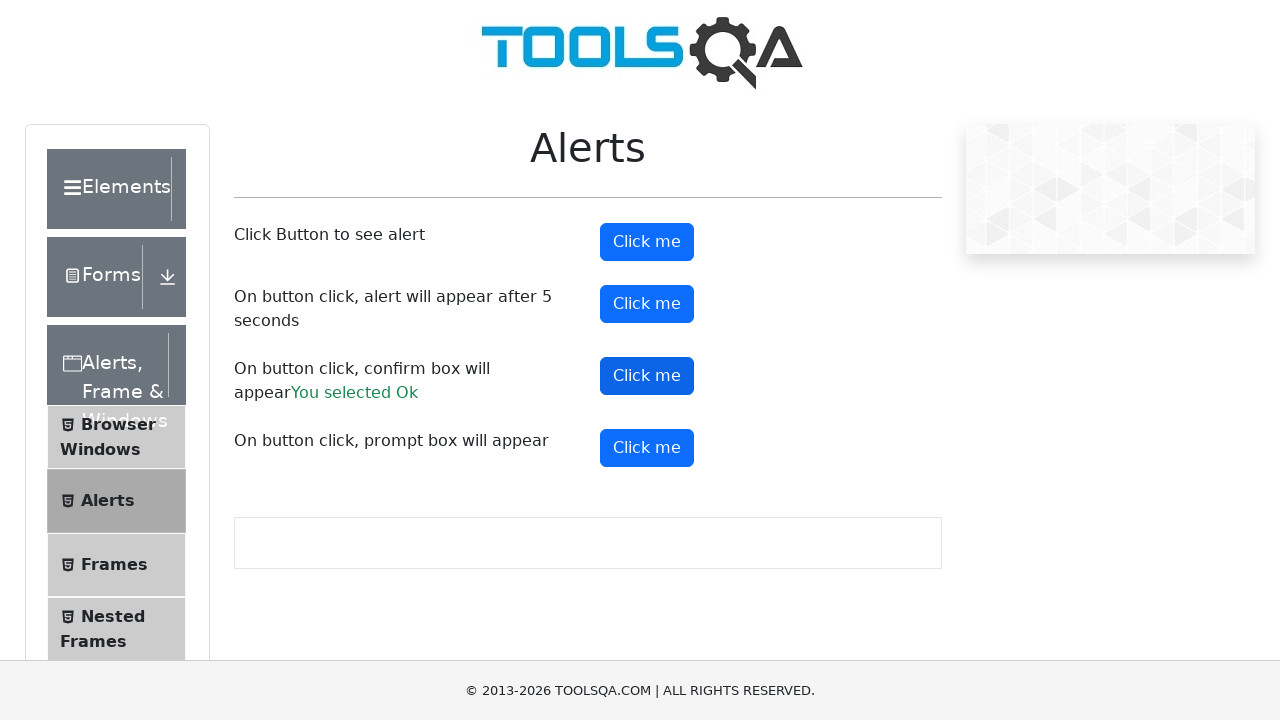

Waited for confirm result text to appear
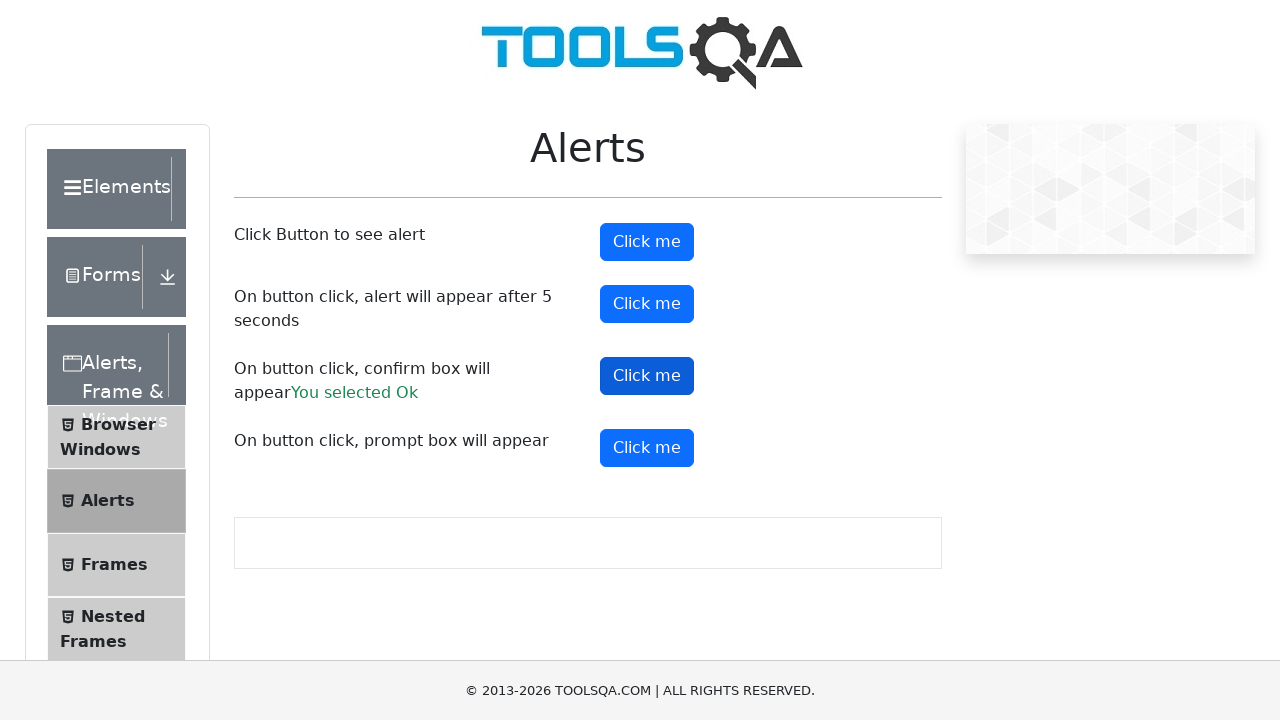

Verified result text shows 'You selected Ok'
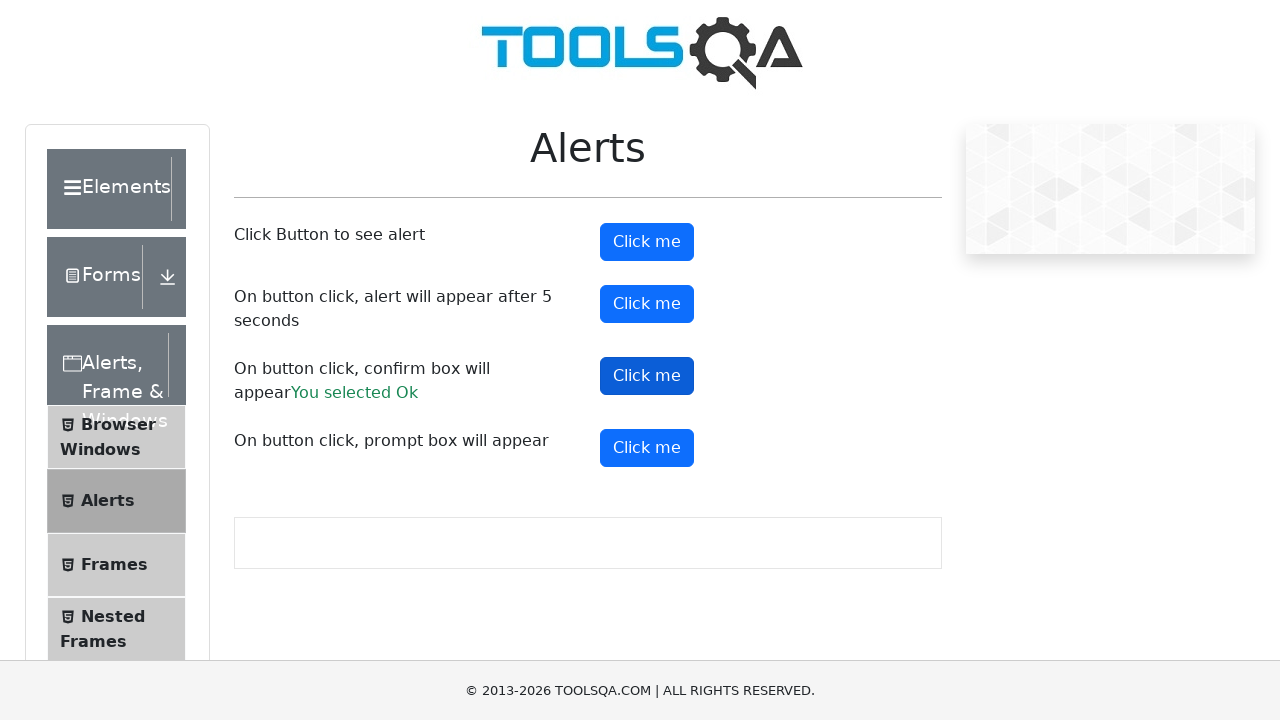

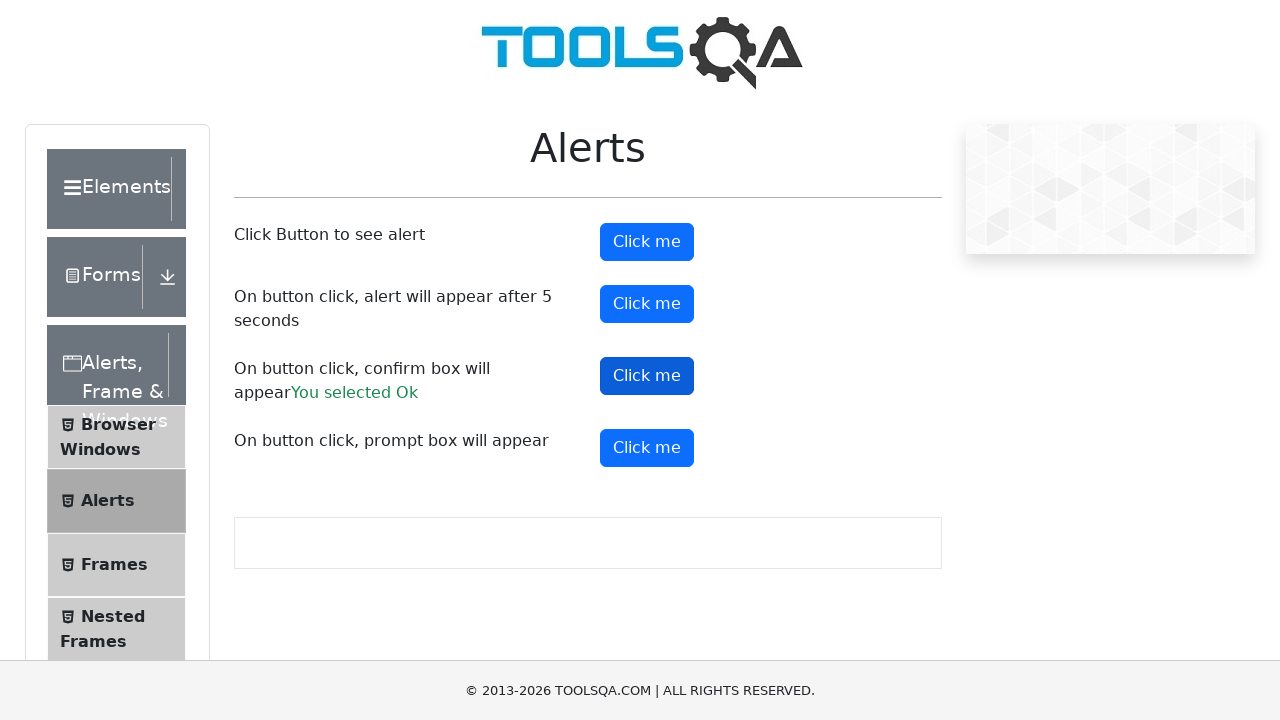